Tests checkbox functionality by clicking to check a checkbox, verifying it's selected, then clicking again to uncheck it and verifying it's deselected.

Starting URL: http://www.qaclickacademy.com/practice.php

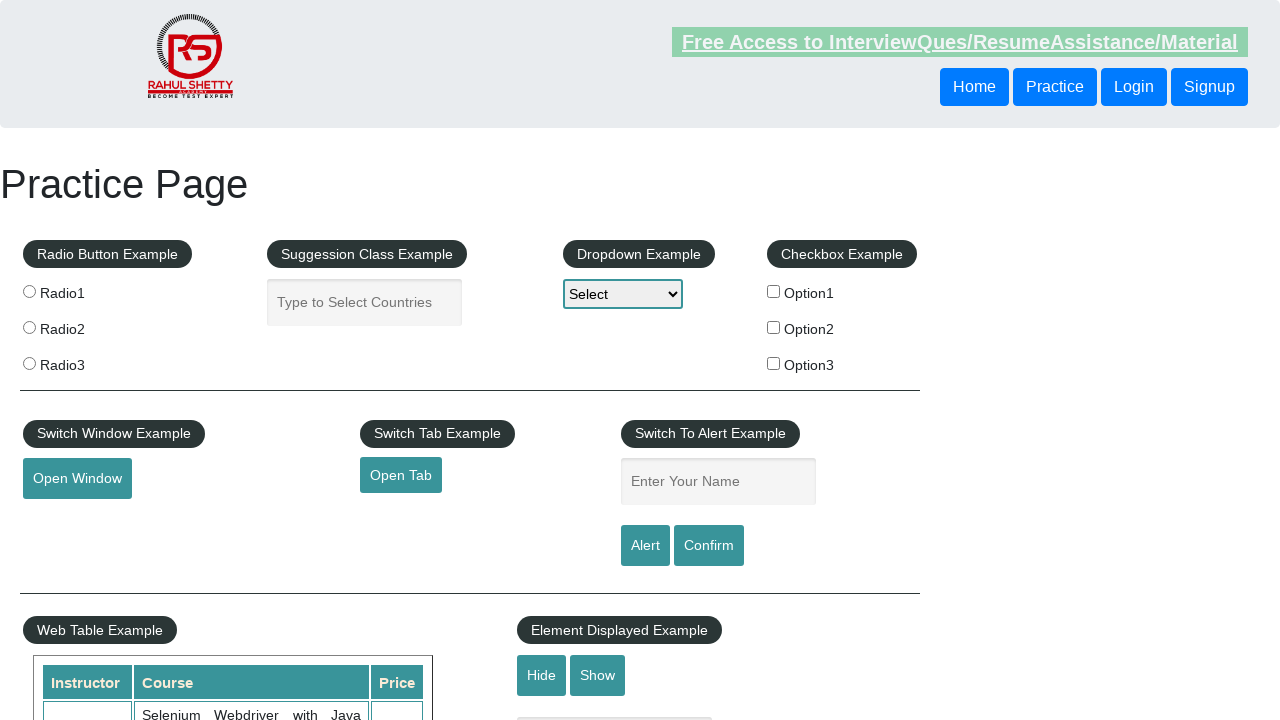

Navigated to QA Click Academy practice page
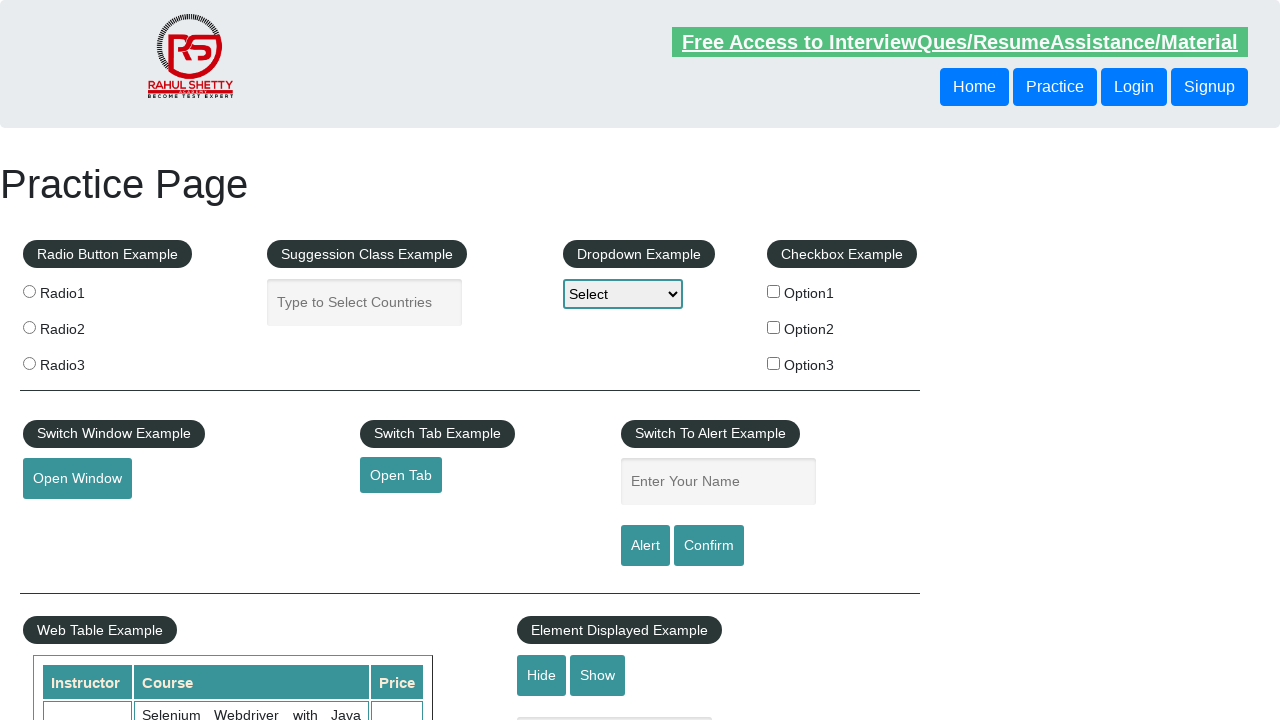

Checkbox element #checkBoxOption1 is present on page
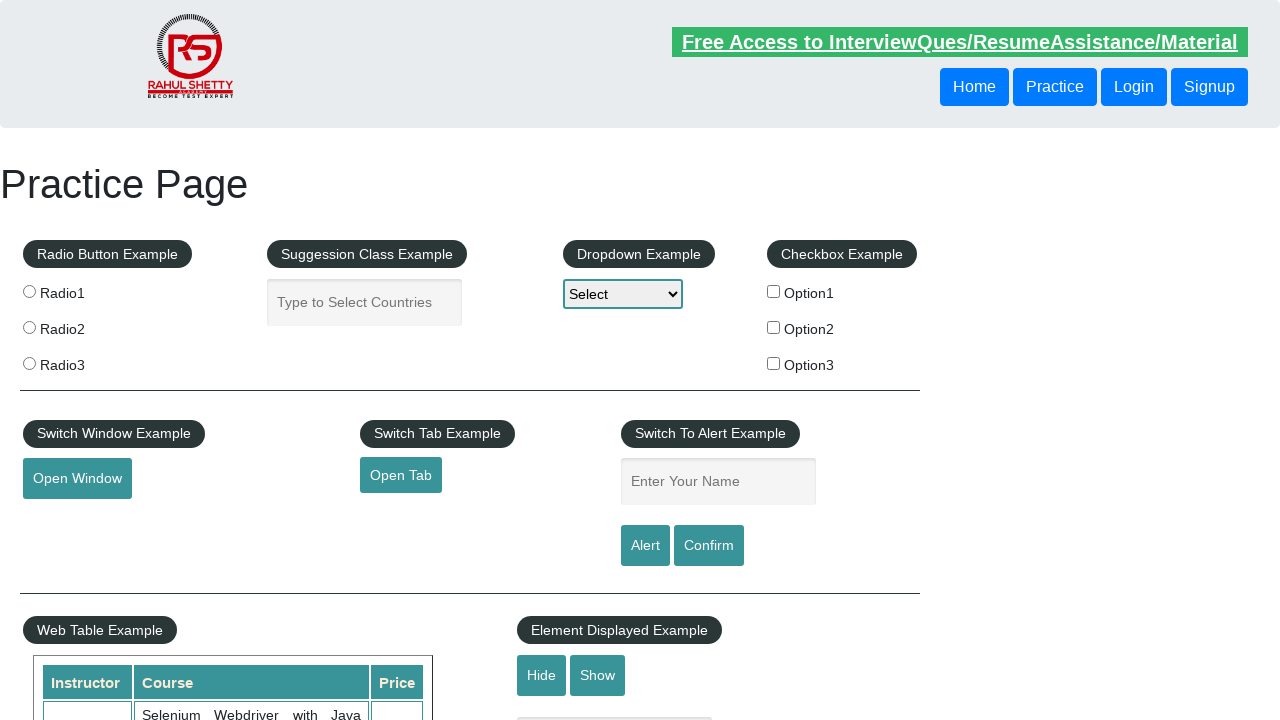

Clicked checkbox #checkBoxOption1 to check it at (774, 291) on #checkBoxOption1
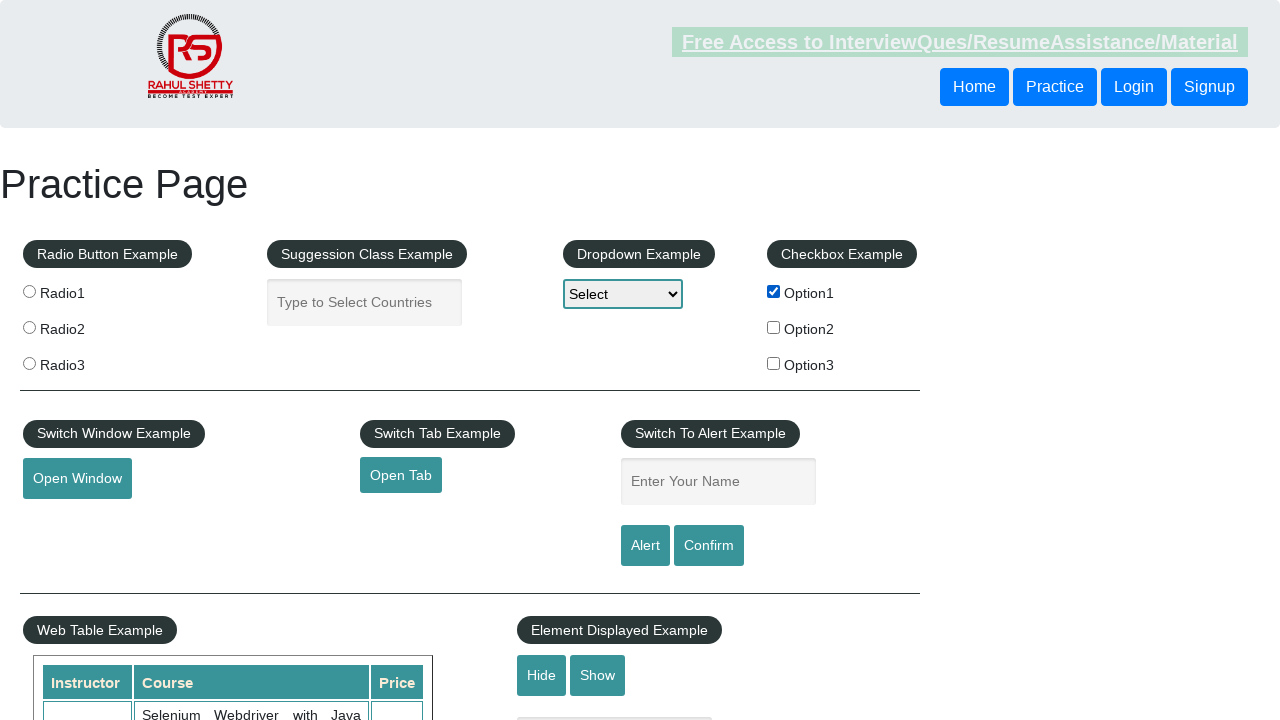

Located checkbox element
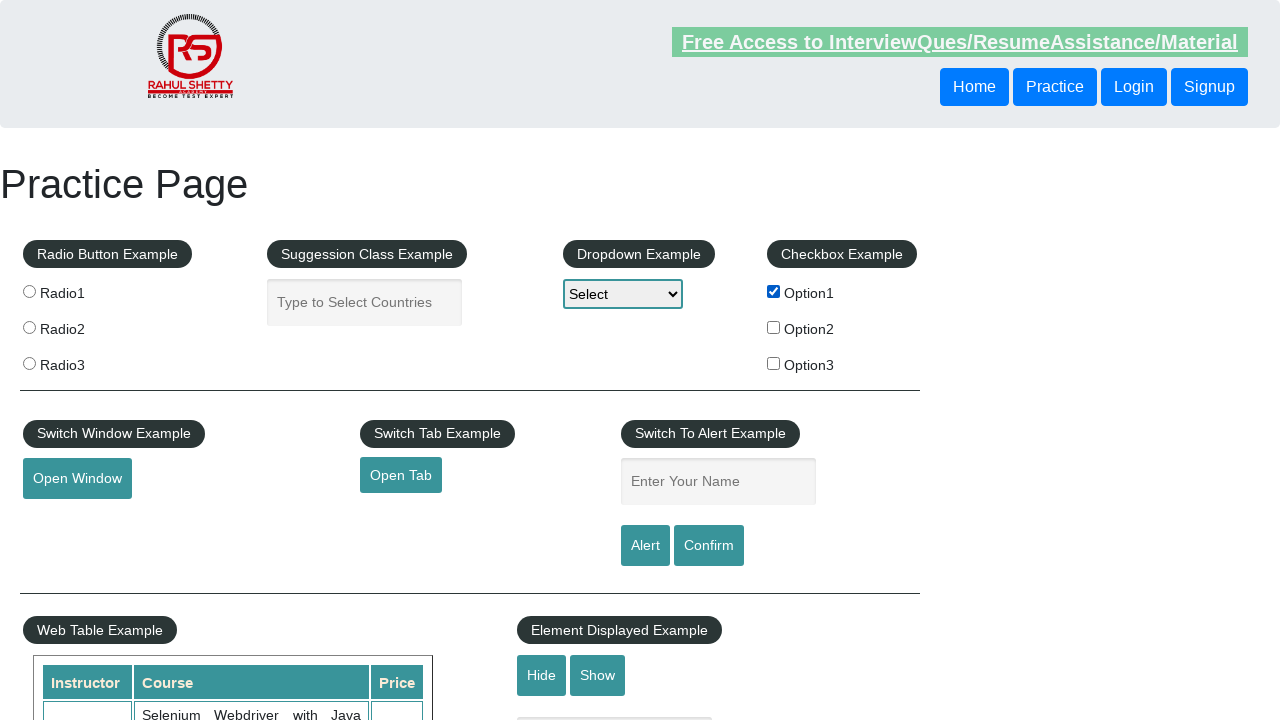

Verified checkbox is checked
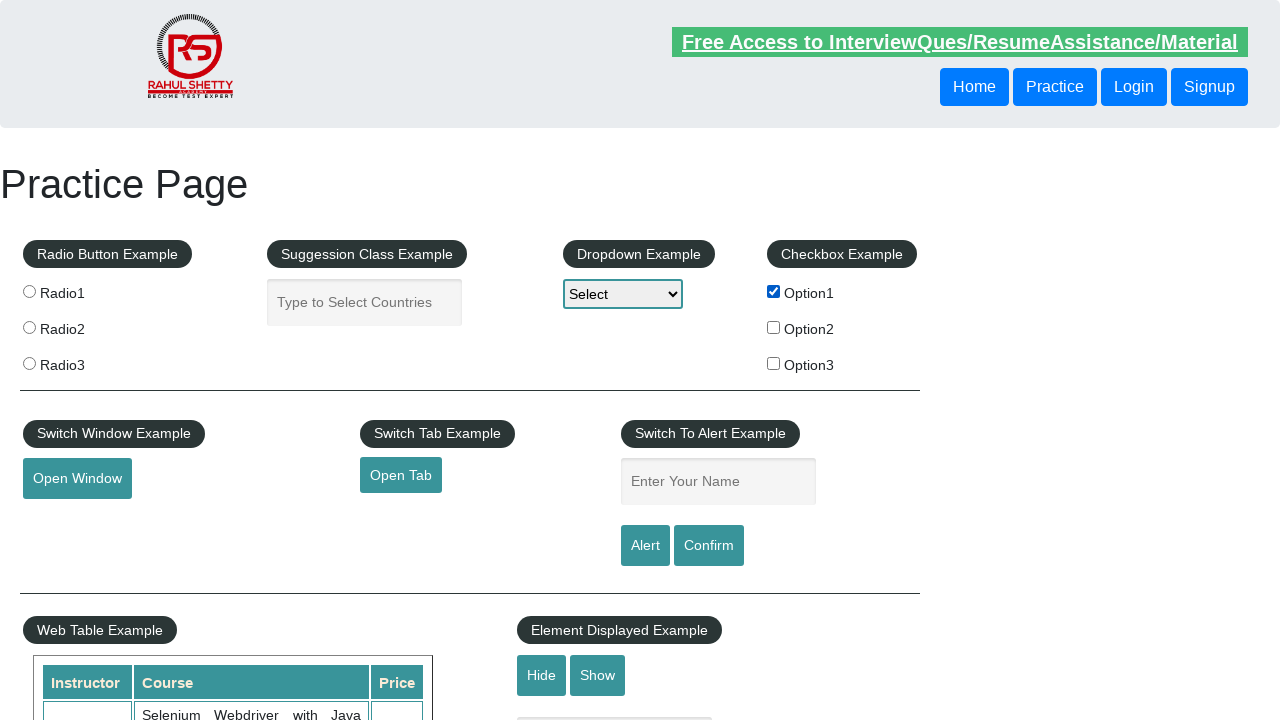

Clicked checkbox #checkBoxOption1 again to uncheck it at (774, 291) on #checkBoxOption1
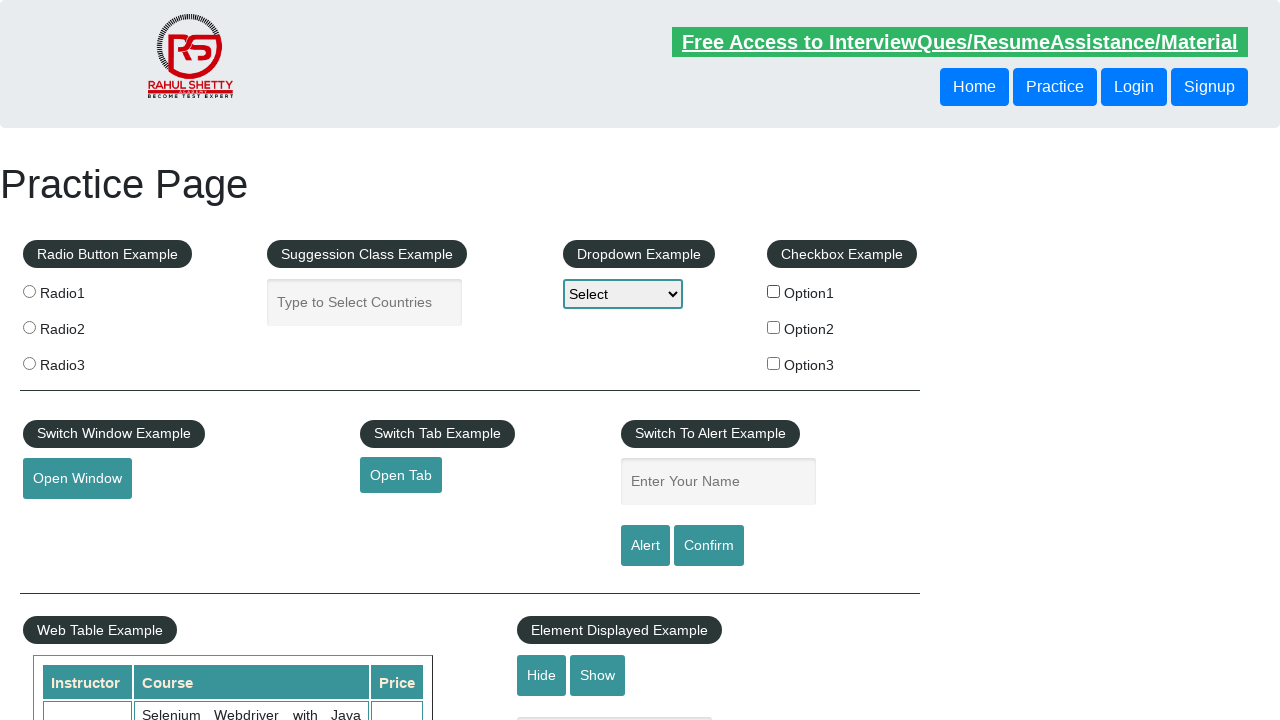

Verified checkbox is unchecked
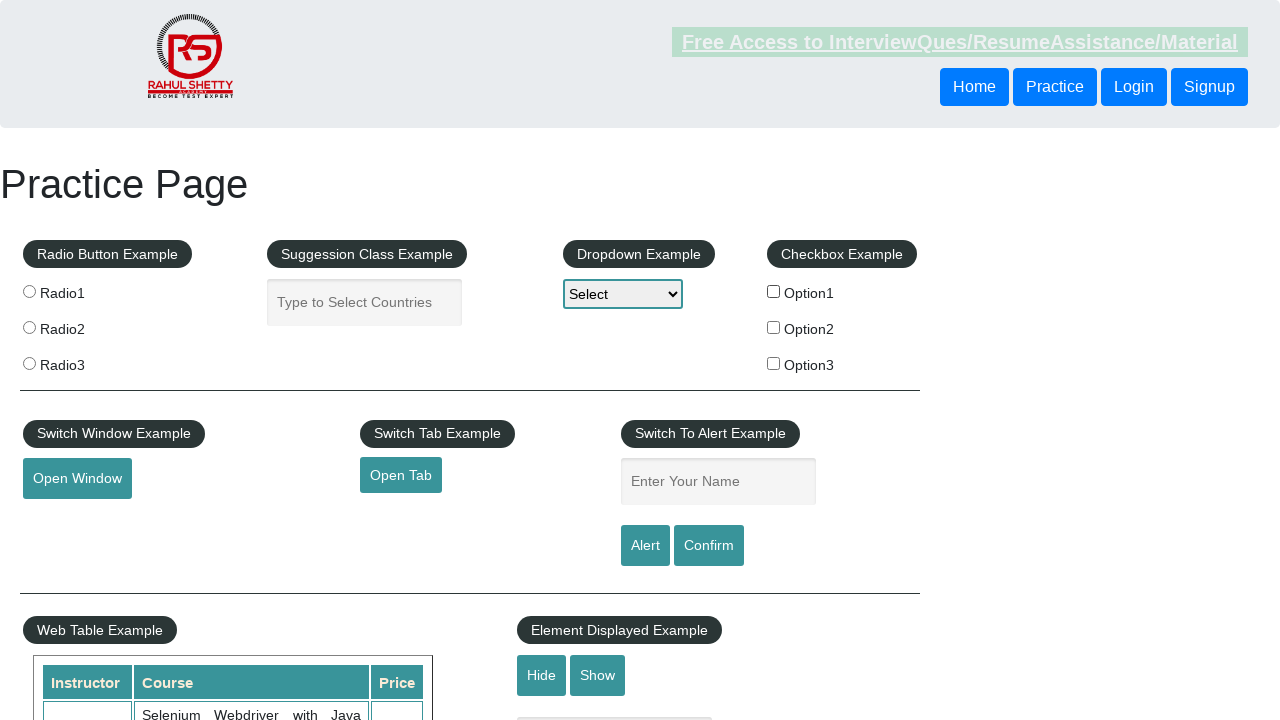

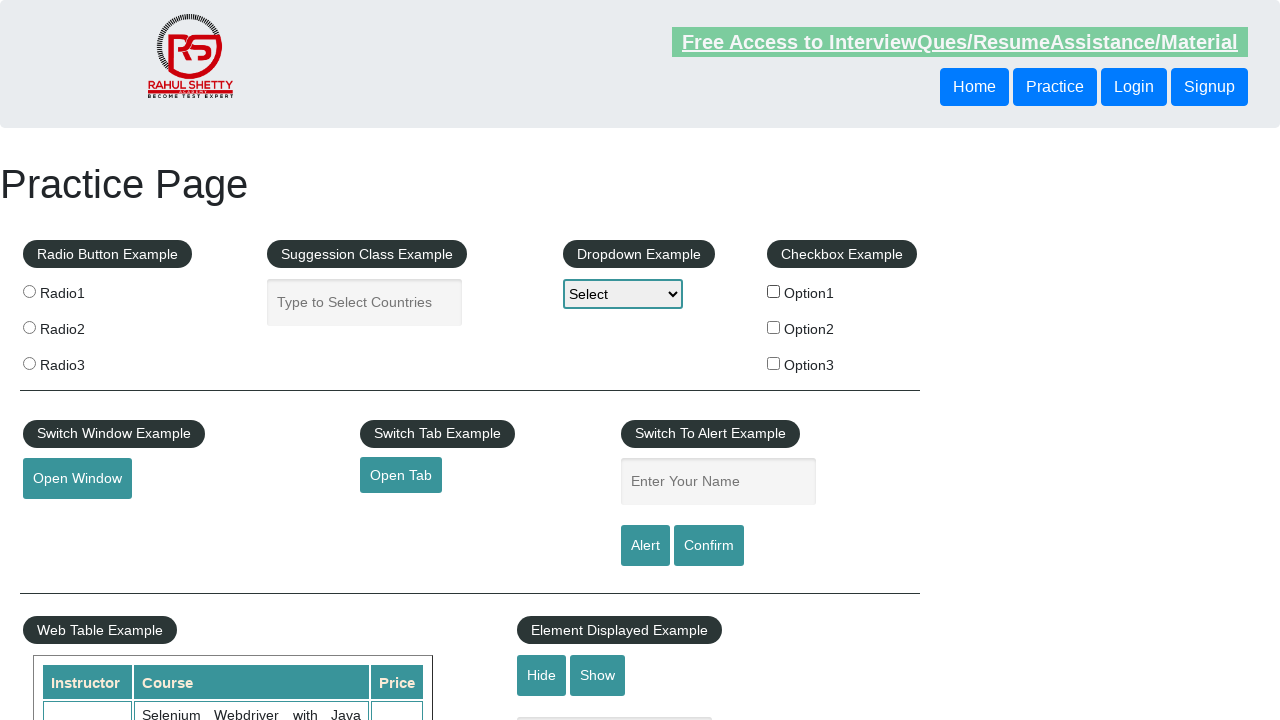